Tests checkbox selection functionality by clicking a checkbox and verifying its selected state, also counts total checkboxes on the page

Starting URL: https://rahulshettyacademy.com/dropdownsPractise/

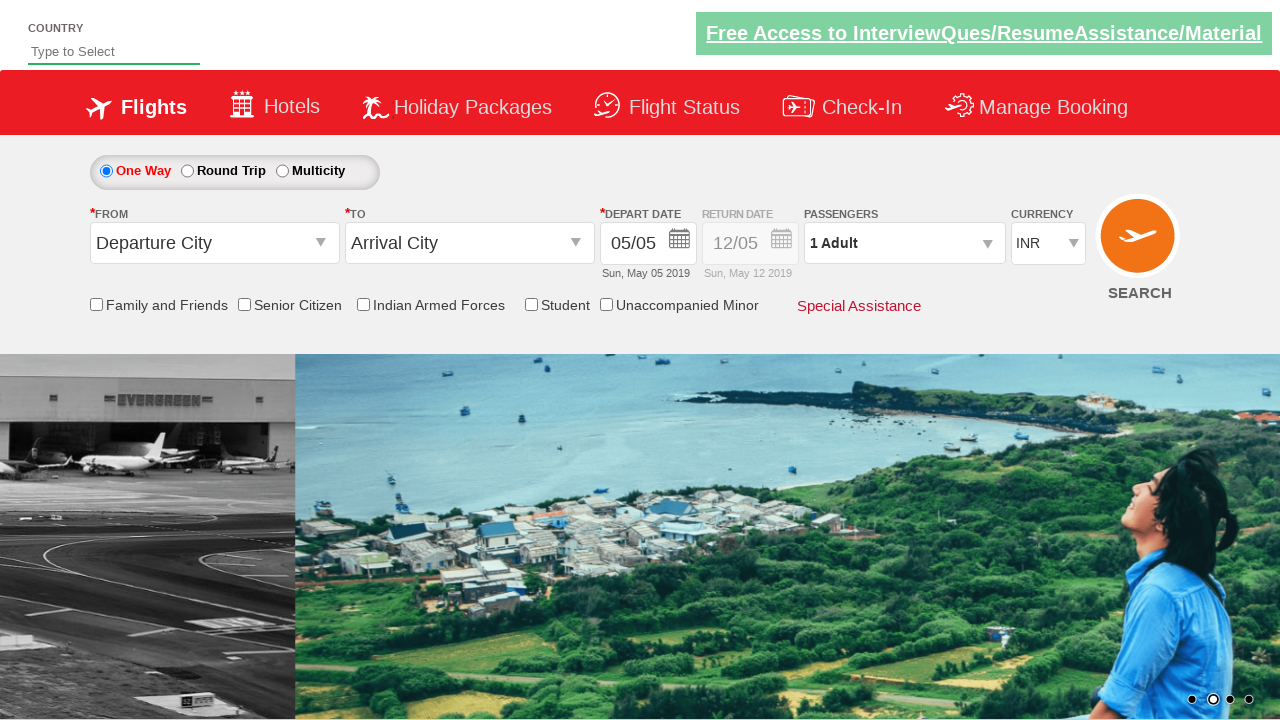

Checked initial state of friends and family checkbox
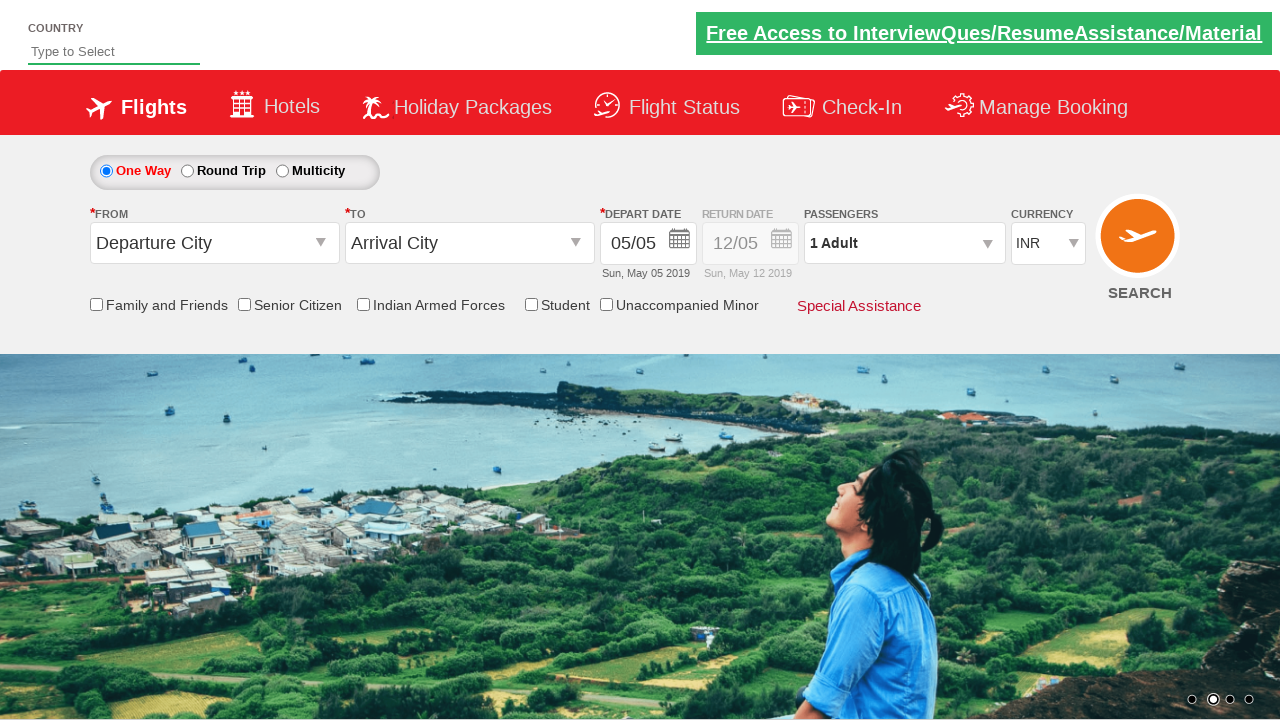

Clicked friends and family checkbox to select it at (96, 304) on #ctl00_mainContent_chk_friendsandfamily
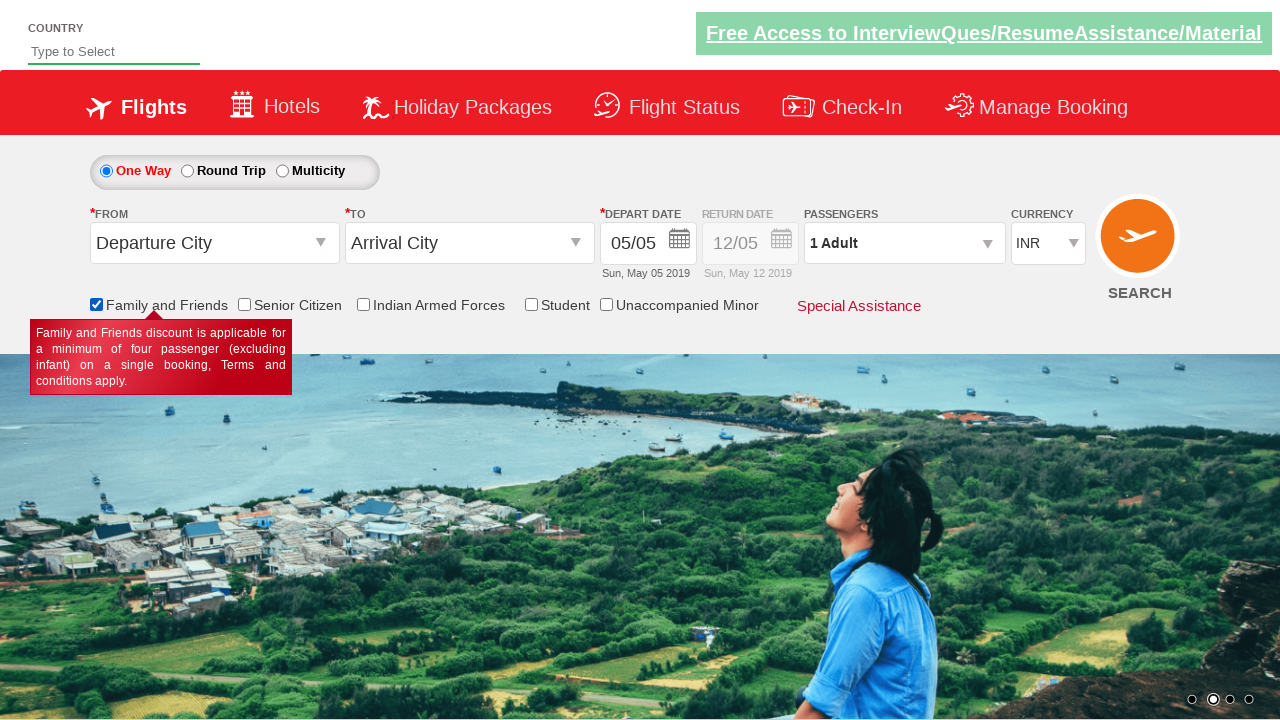

Verified checkbox is now selected after click
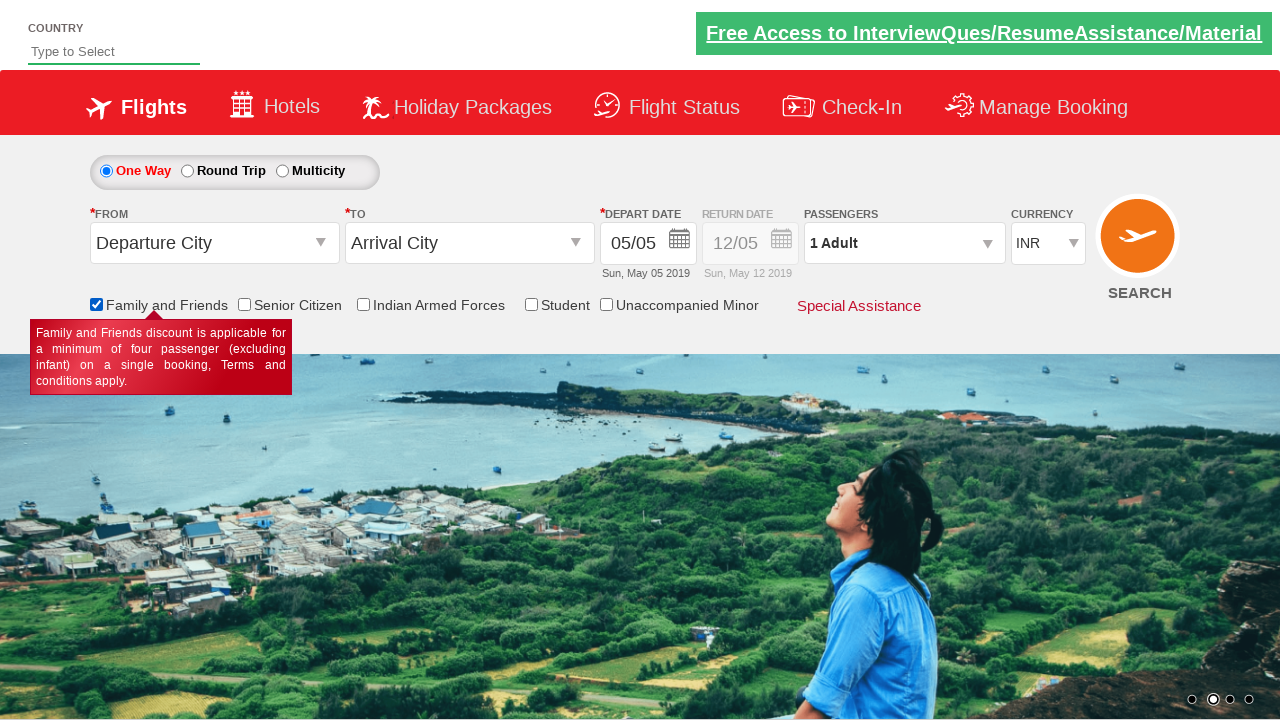

Counted total checkboxes on page: 6
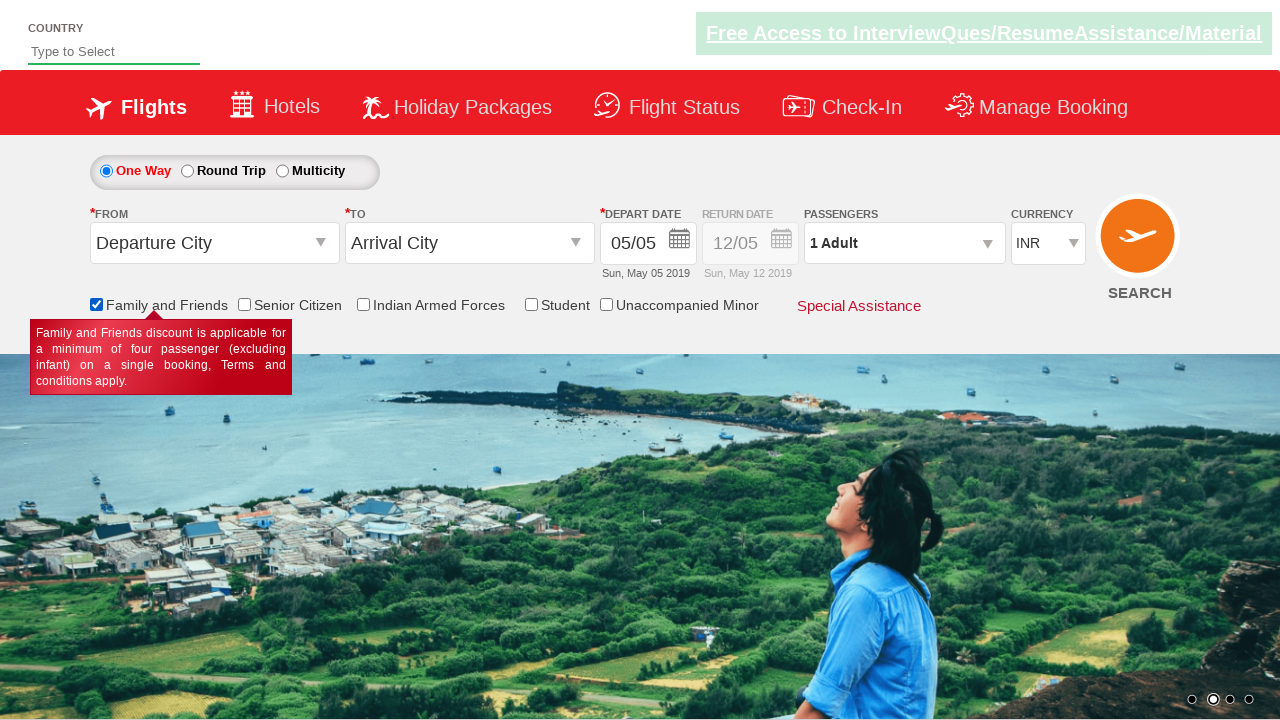

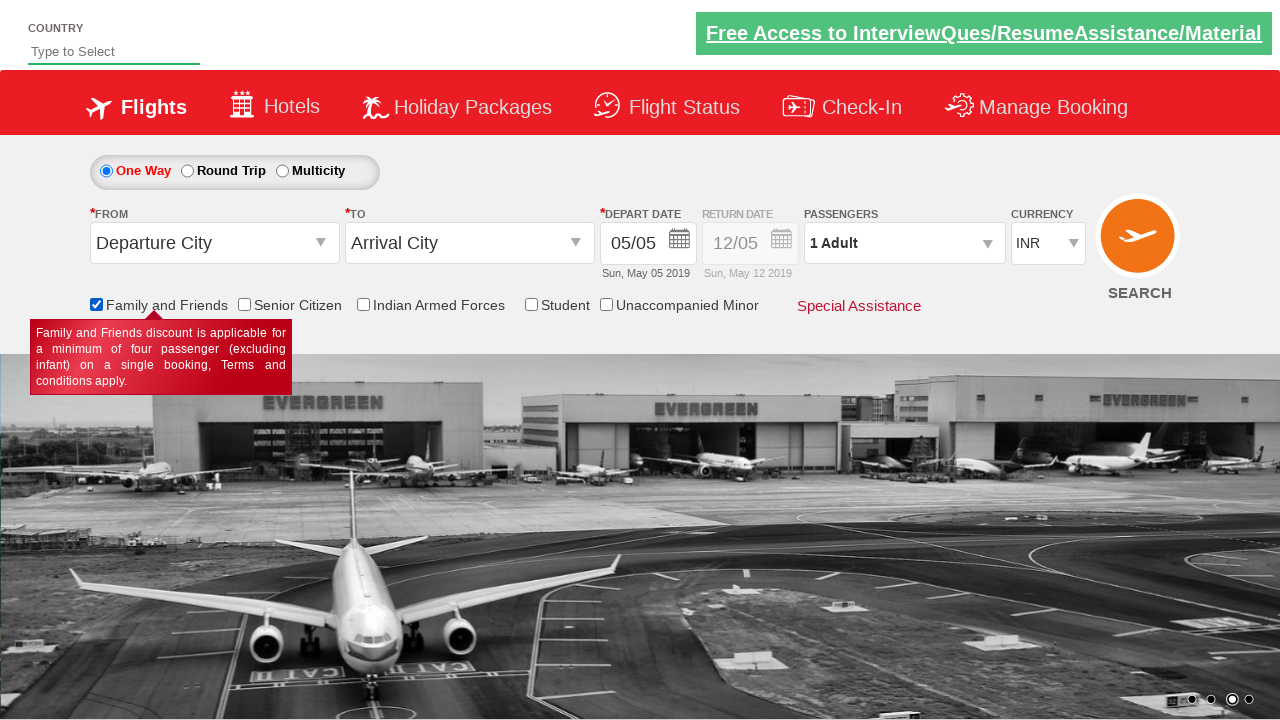